Tests the e-junkie demo cart flow by adding an eBook to cart, switching to the payment iframe, clicking the debit card payment option, attempting to pay without entering details, and verifying an error message is displayed.

Starting URL: https://e-junkie.com/wiki/demo

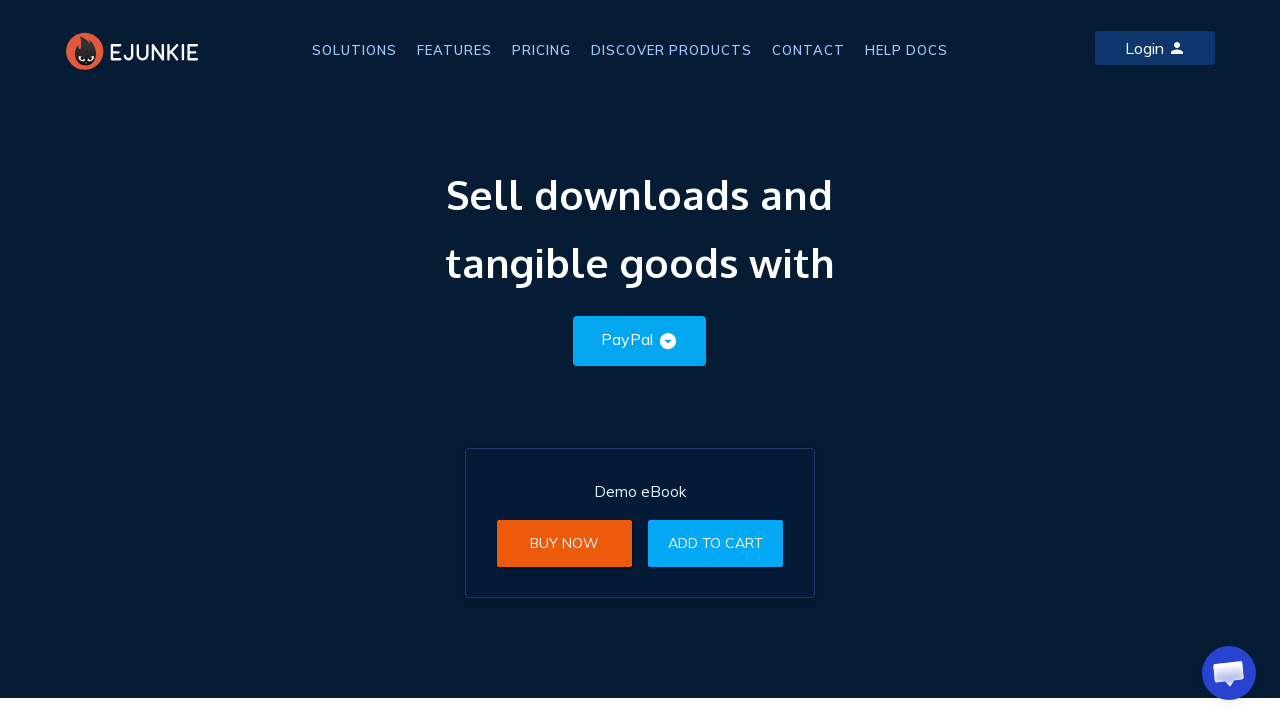

Clicked 'Add to Cart' button for eBook at (716, 543) on xpath=//a[text()='Add to Cart']
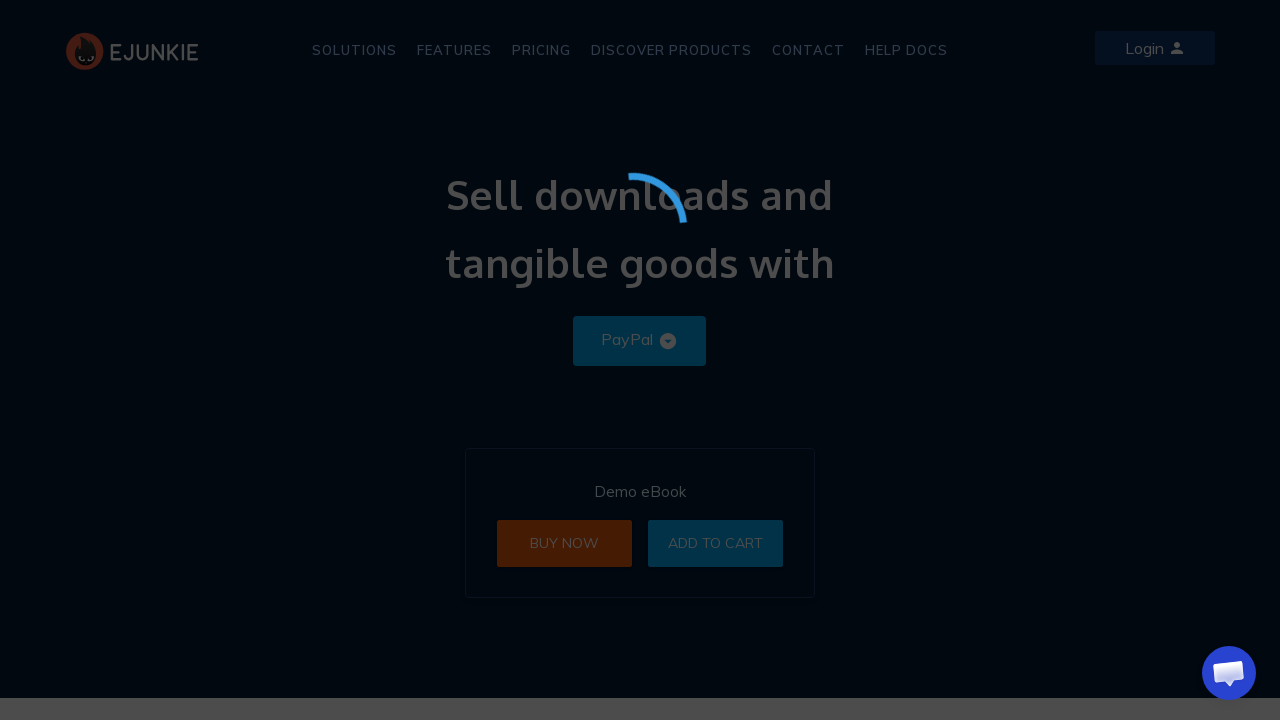

Payment iframe loaded and debit card payment button is visible
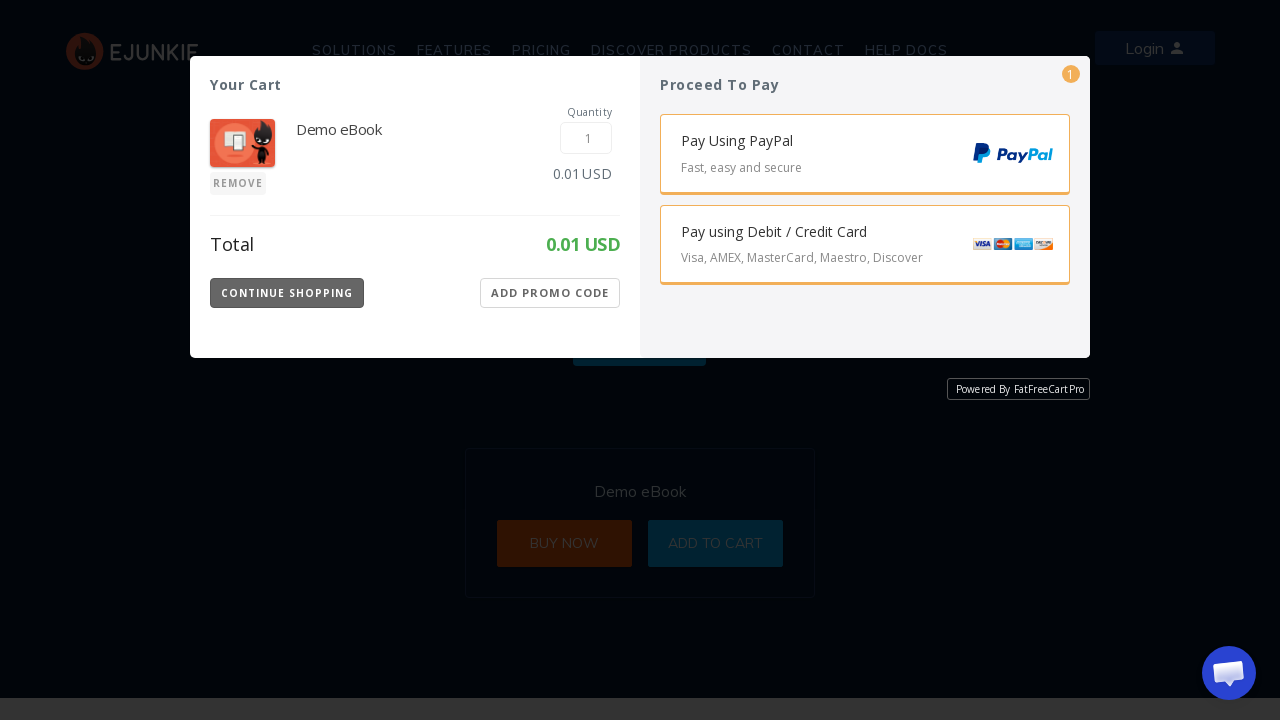

Clicked 'Pay Using Debit Card' button in payment iframe at (865, 270) on iframe.EJIframeV3.EJOverlayV3 >> internal:control=enter-frame >> button.Payment-
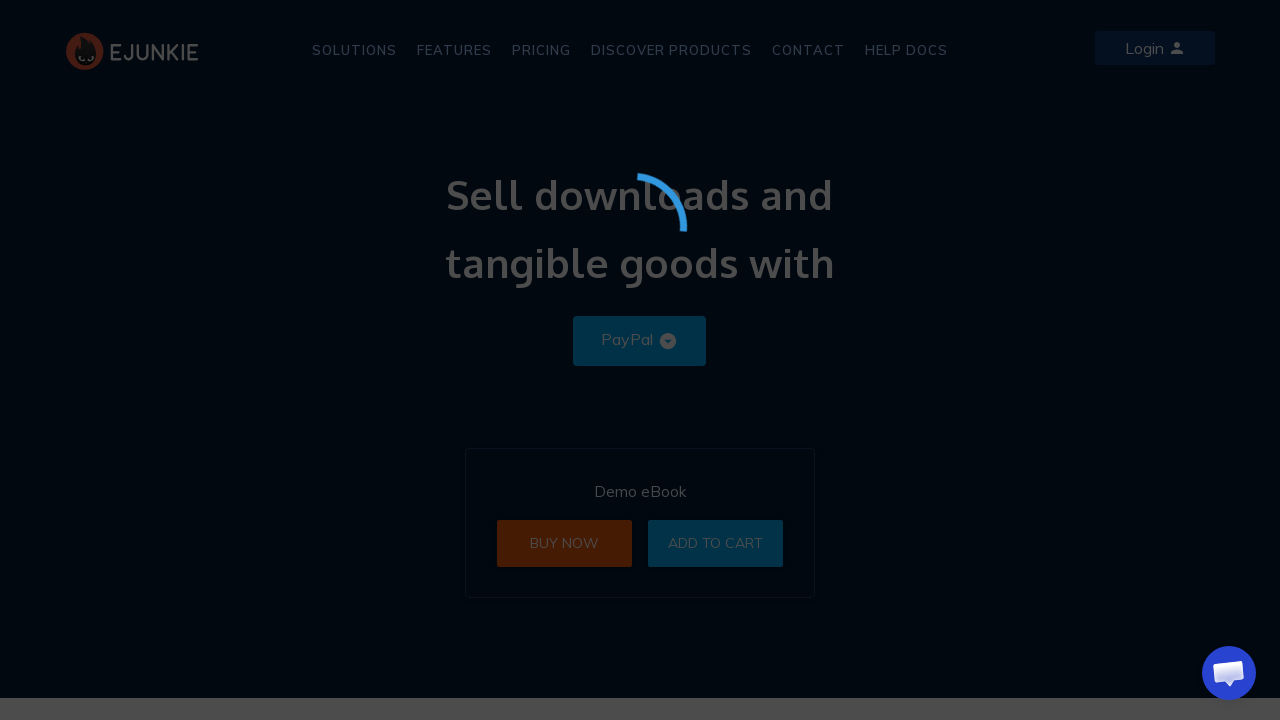

Debit card payment button disappeared
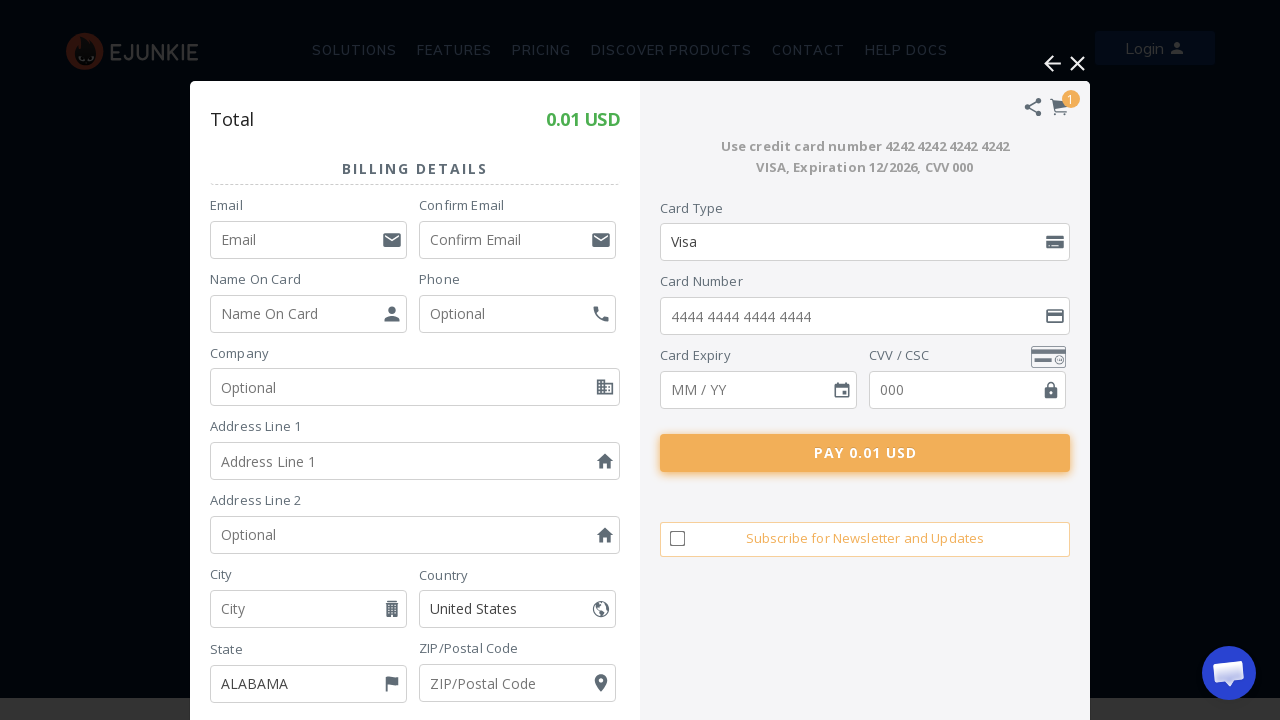

Clicked 'Pay' button without entering payment details at (865, 453) on iframe.EJIframeV3.EJOverlayV3 >> internal:control=enter-frame >> button.Pay-Butt
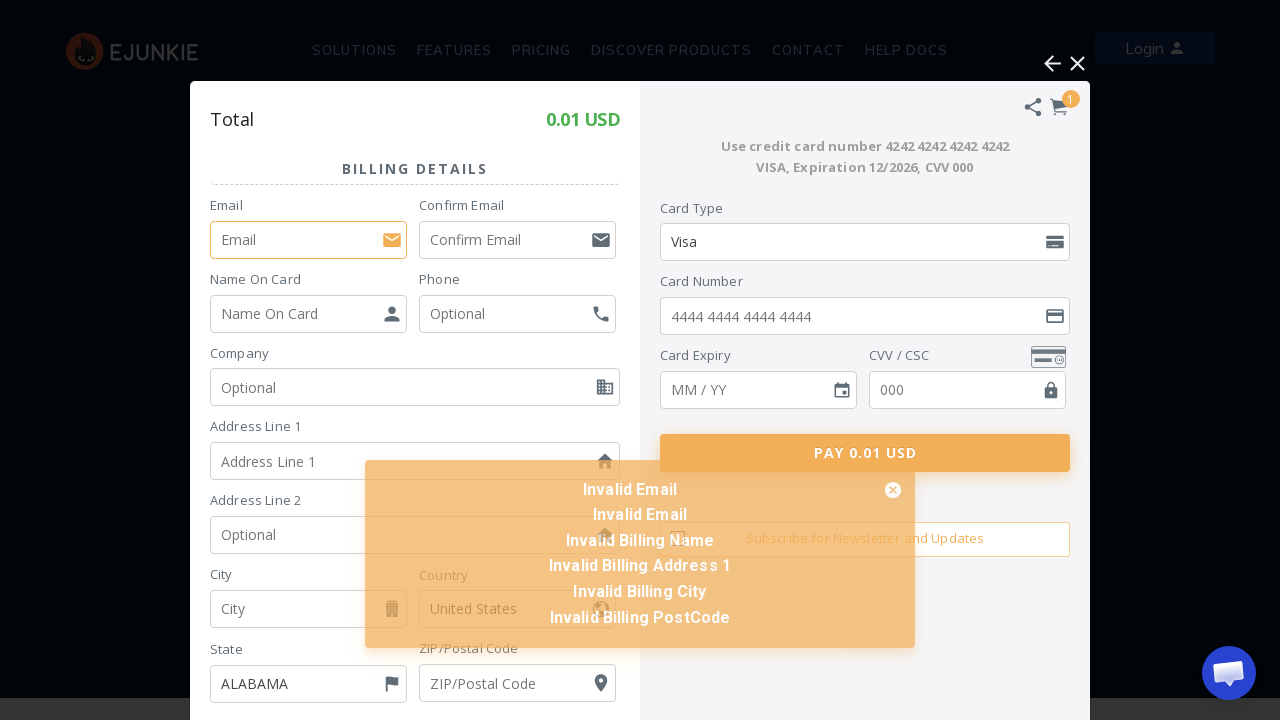

Error message displayed for missing payment details
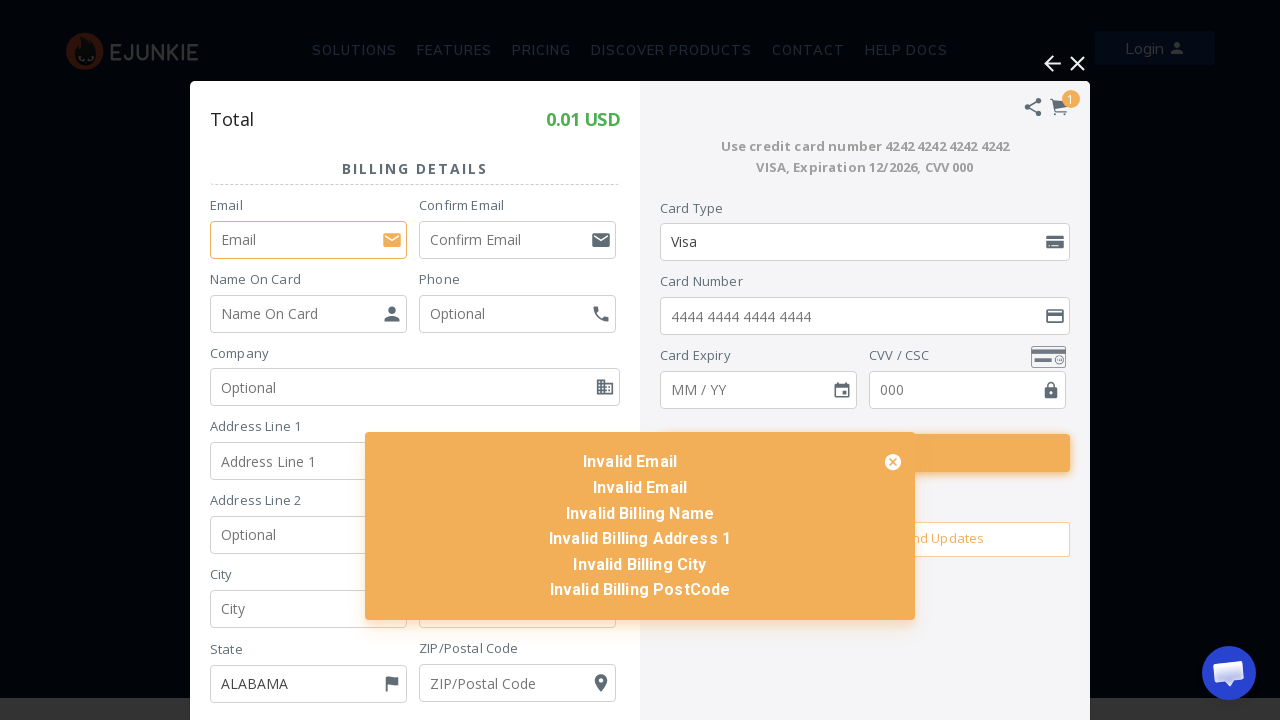

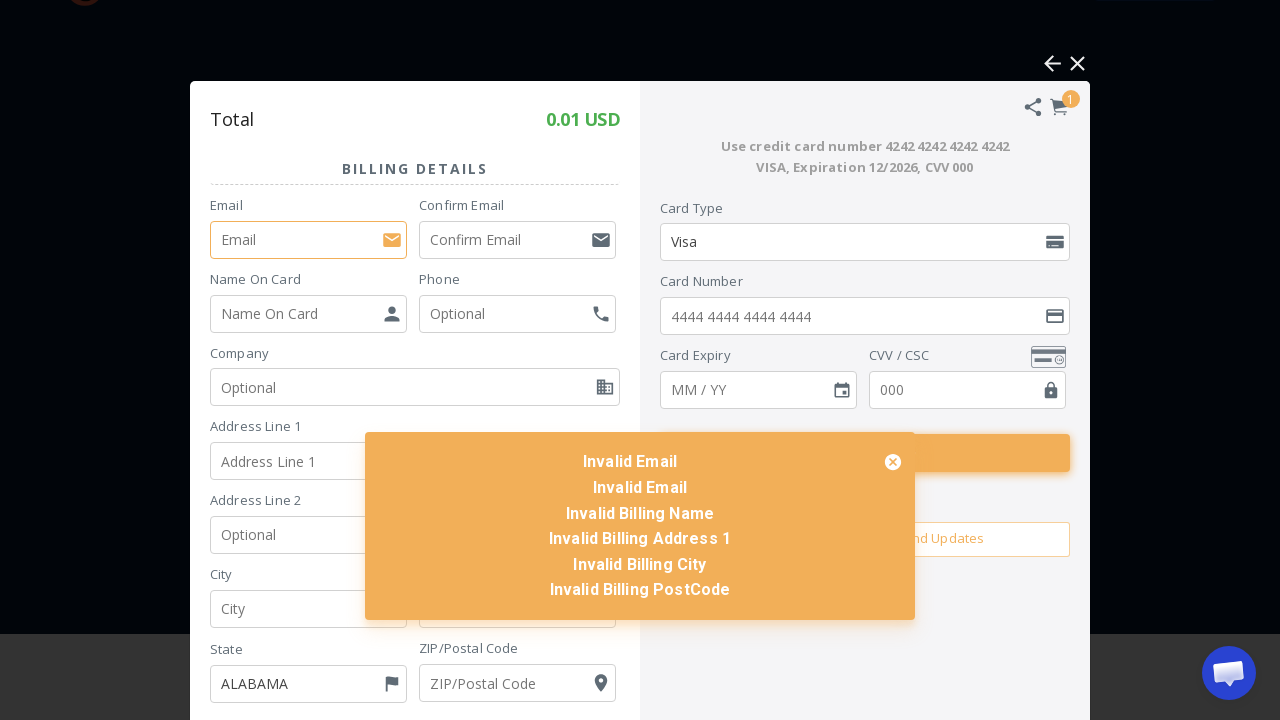